Tests conditional drag and drop functionality by dragging elements to their matching drop zones based on their visual shape (circle or square), then verifies all 5 items were correctly placed.

Starting URL: https://nearform.github.io/testing-playground/#/drag-and-drop-hard

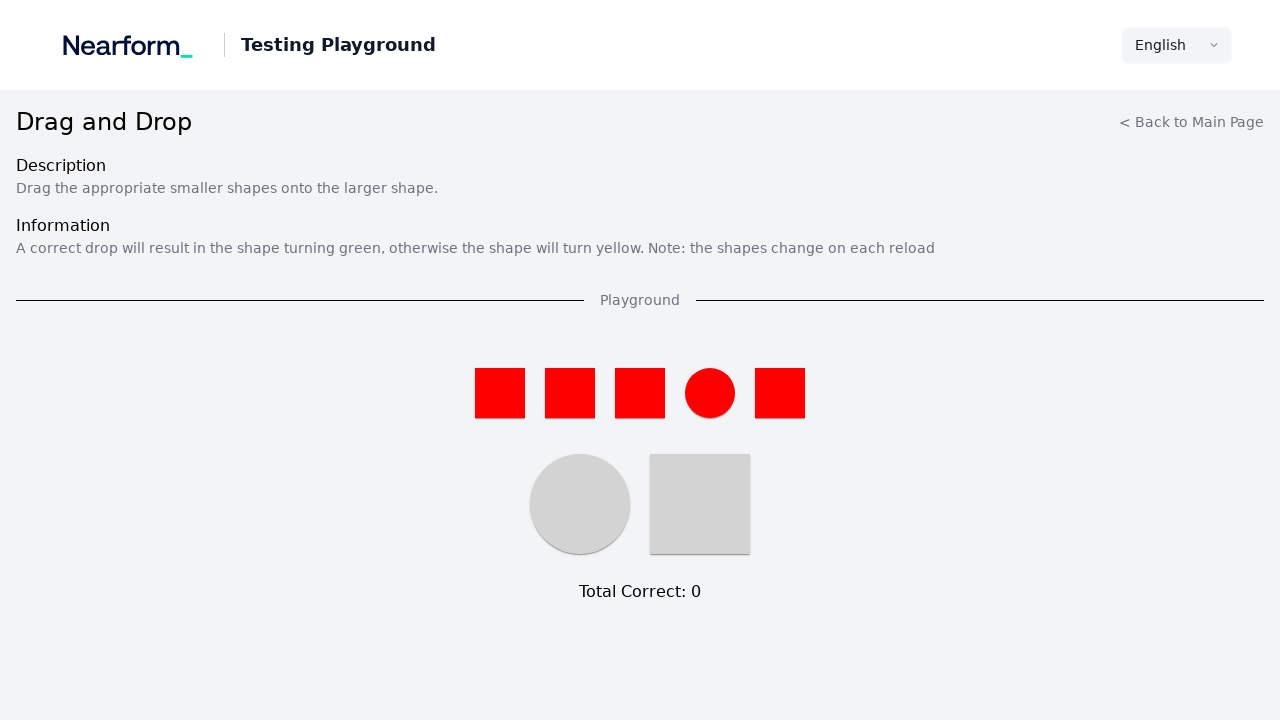

Navigated to drag and drop conditional test page
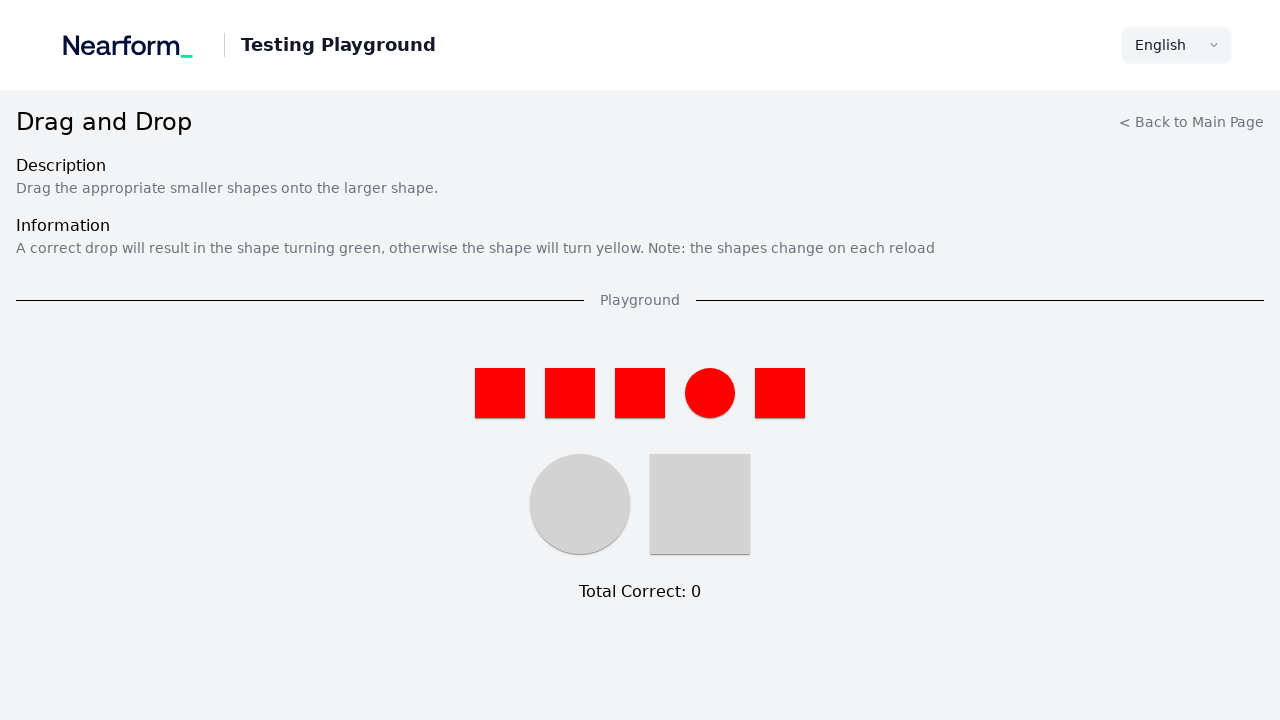

Located all draggable elements on the page
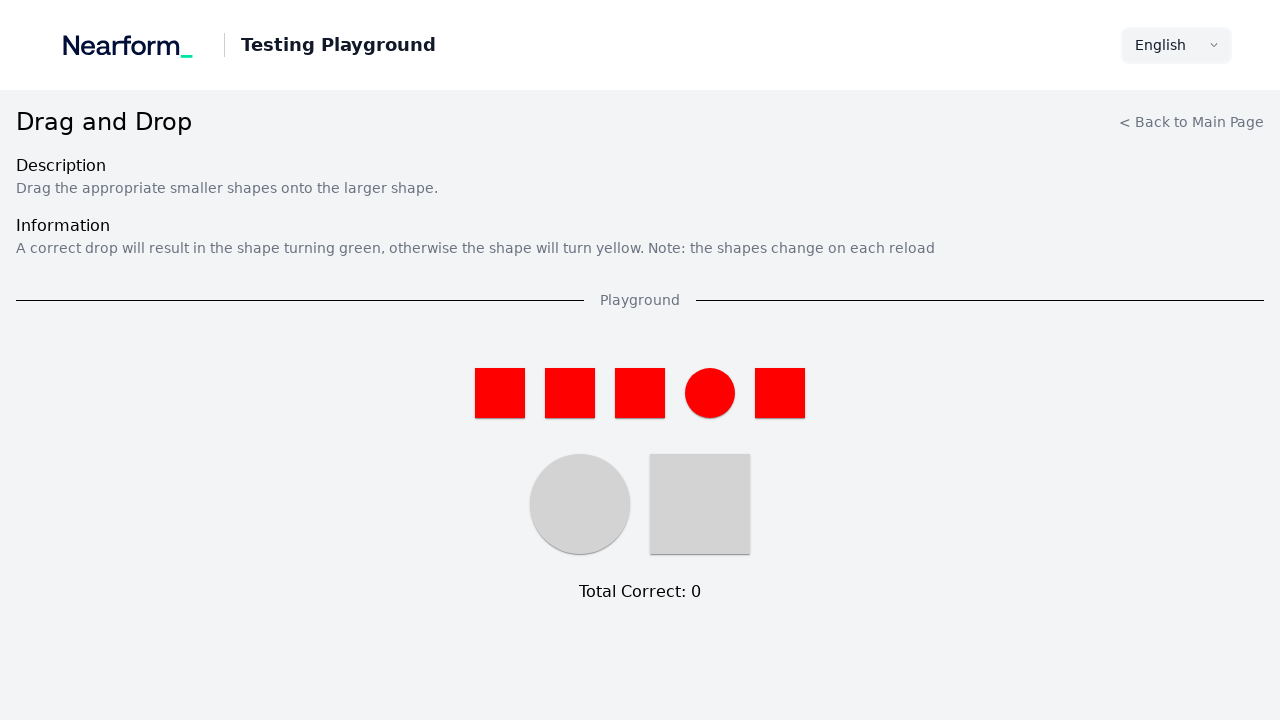

Selected draggable element 1 of 5
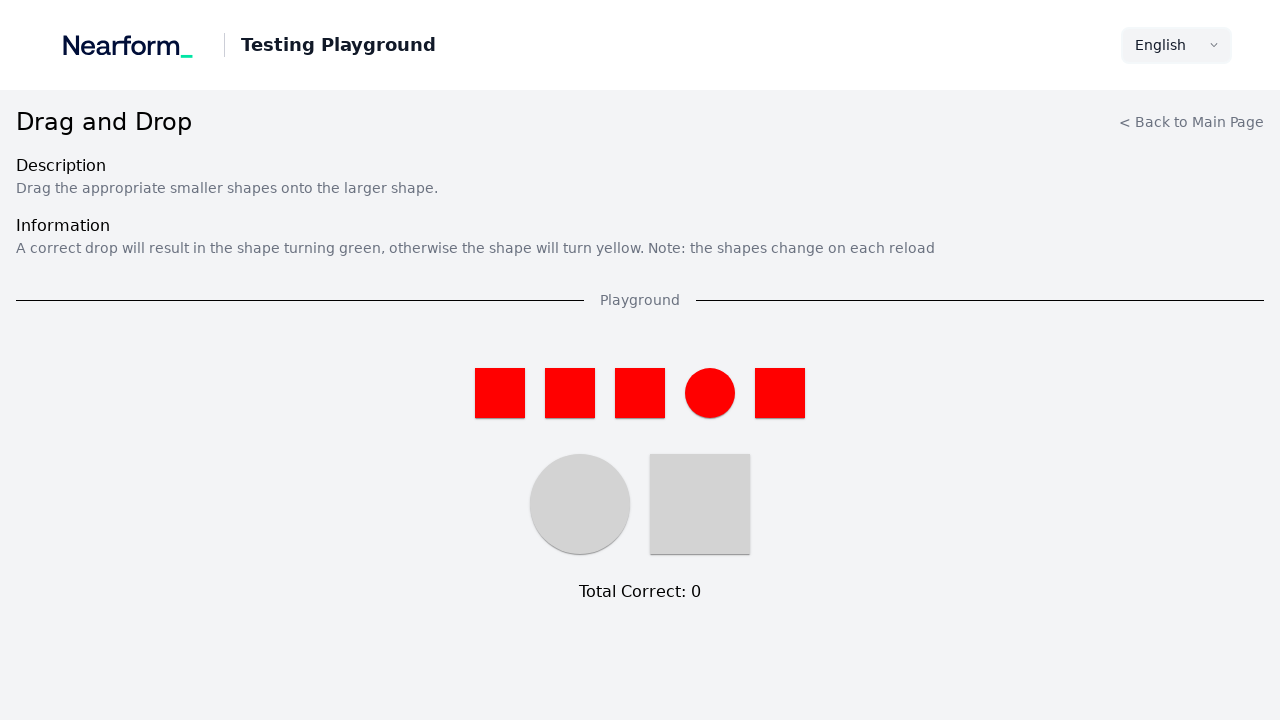

Evaluated border-radius for element 1: 0%
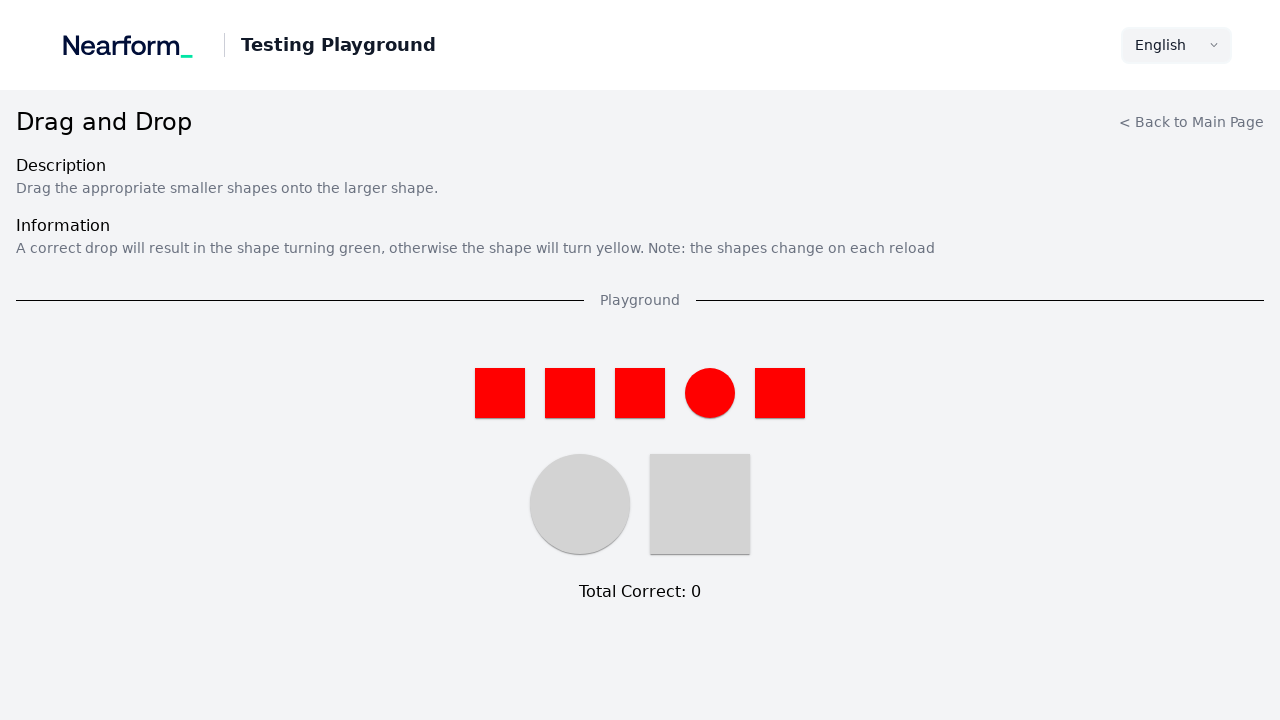

Determined element 1 is a square
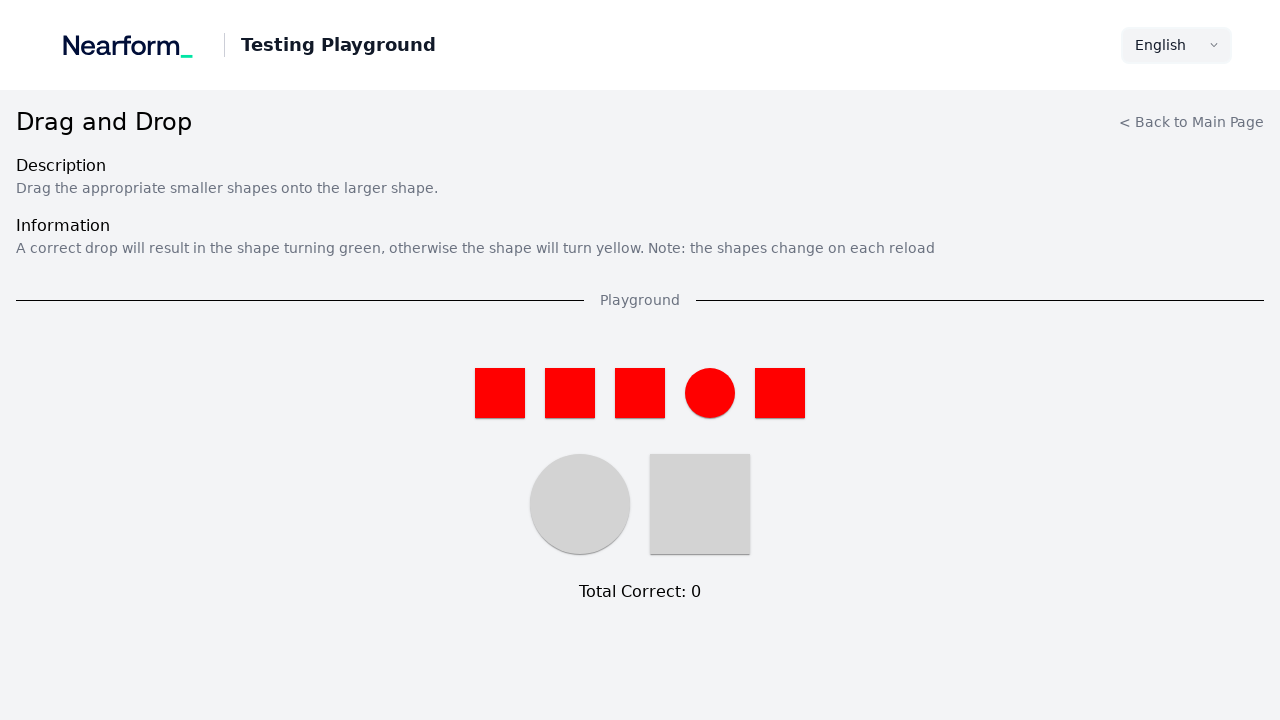

Dragged element 1 (square) to its matching drop zone at (700, 504)
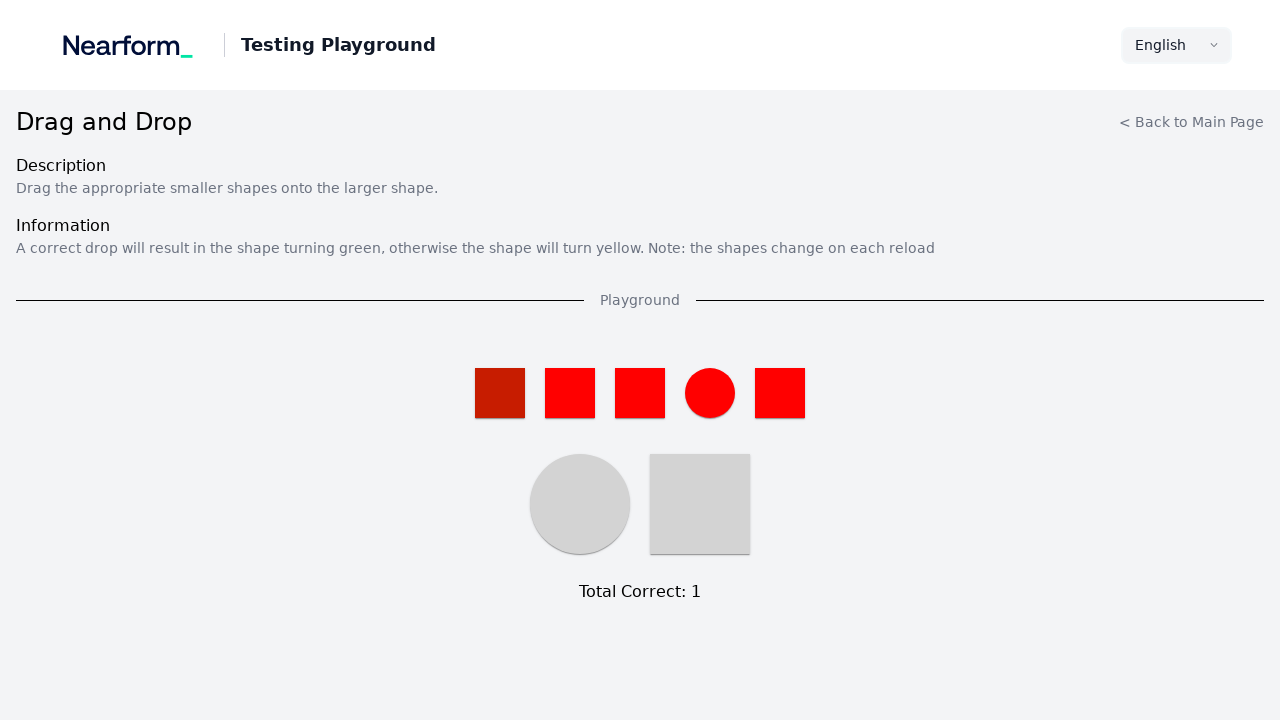

Selected draggable element 2 of 5
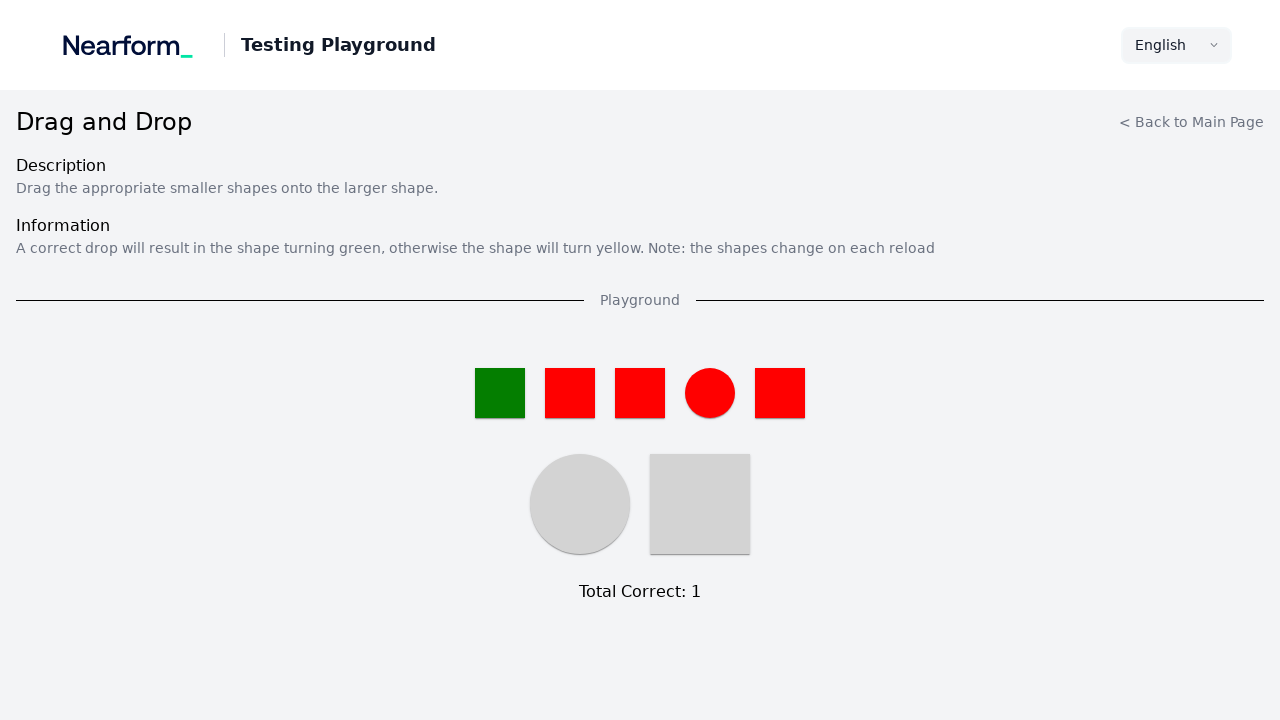

Evaluated border-radius for element 2: 0%
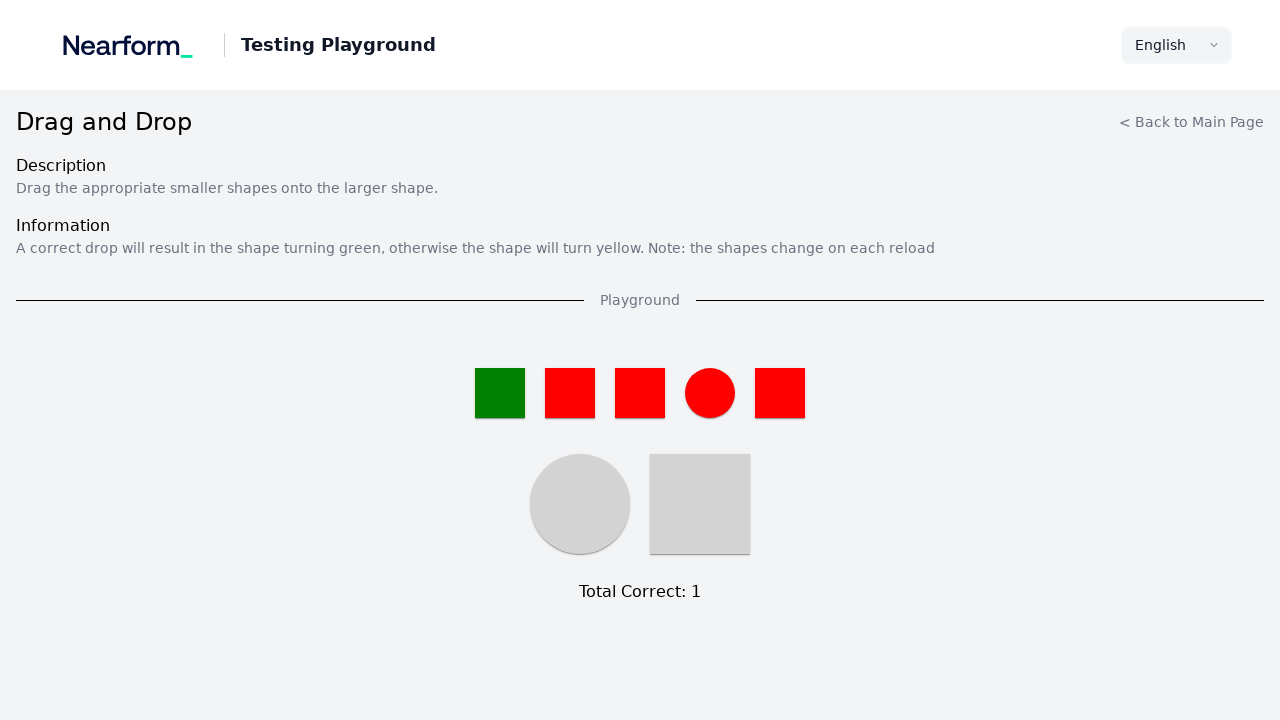

Determined element 2 is a square
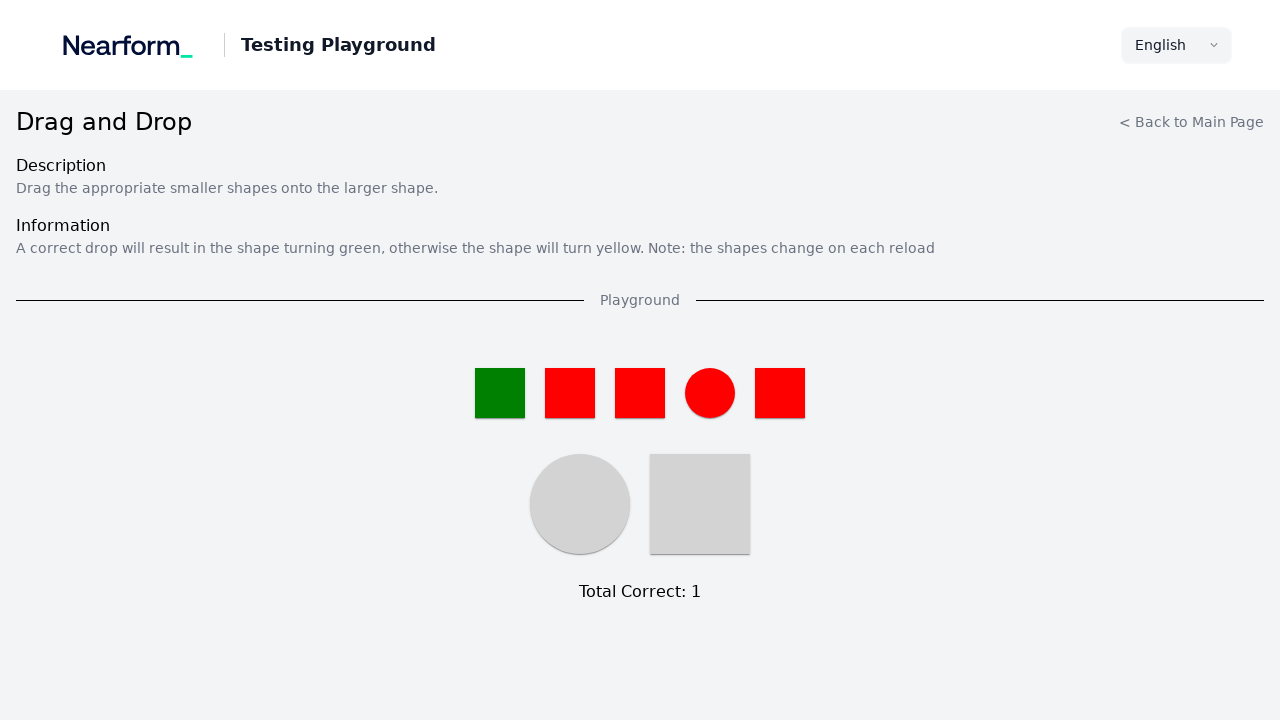

Dragged element 2 (square) to its matching drop zone at (700, 504)
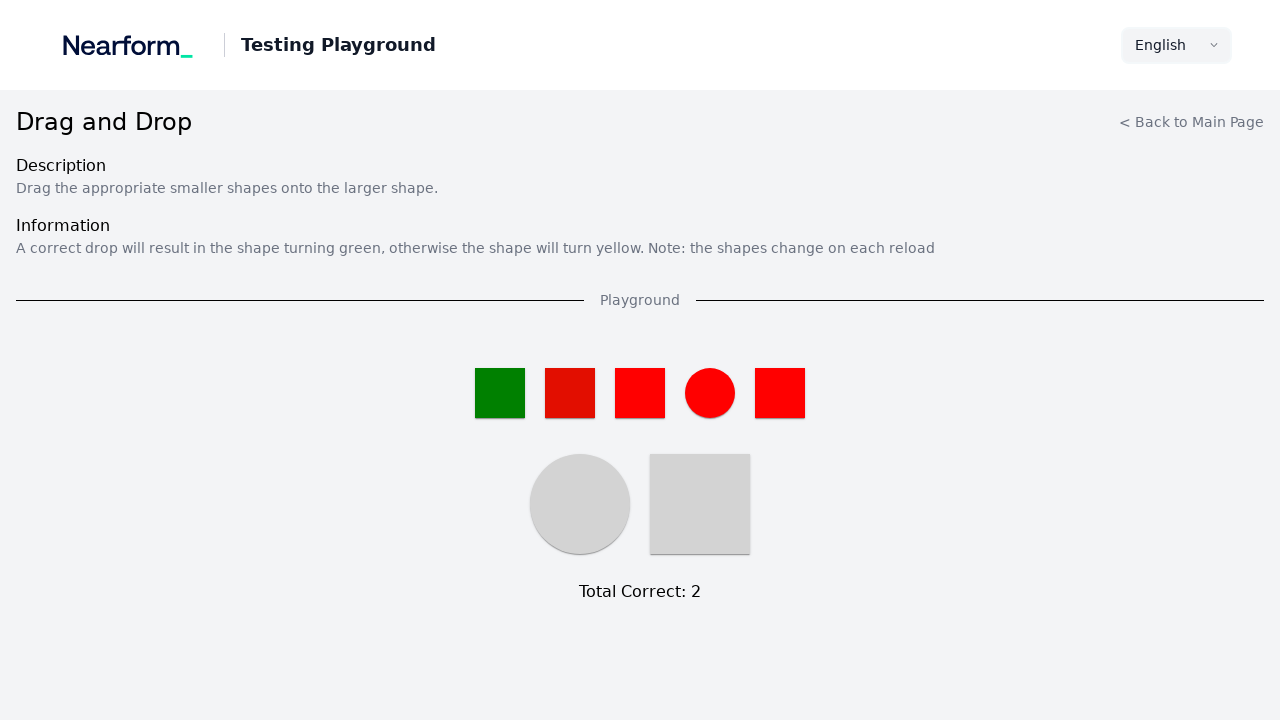

Selected draggable element 3 of 5
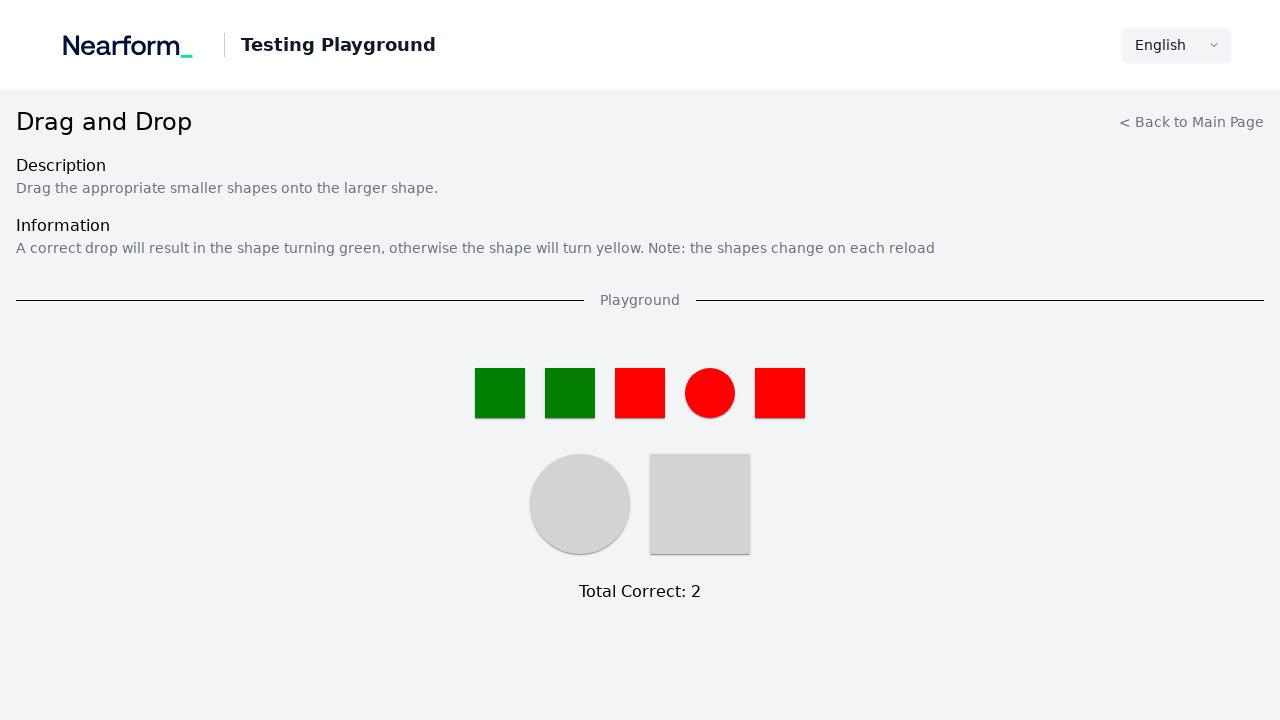

Evaluated border-radius for element 3: 0%
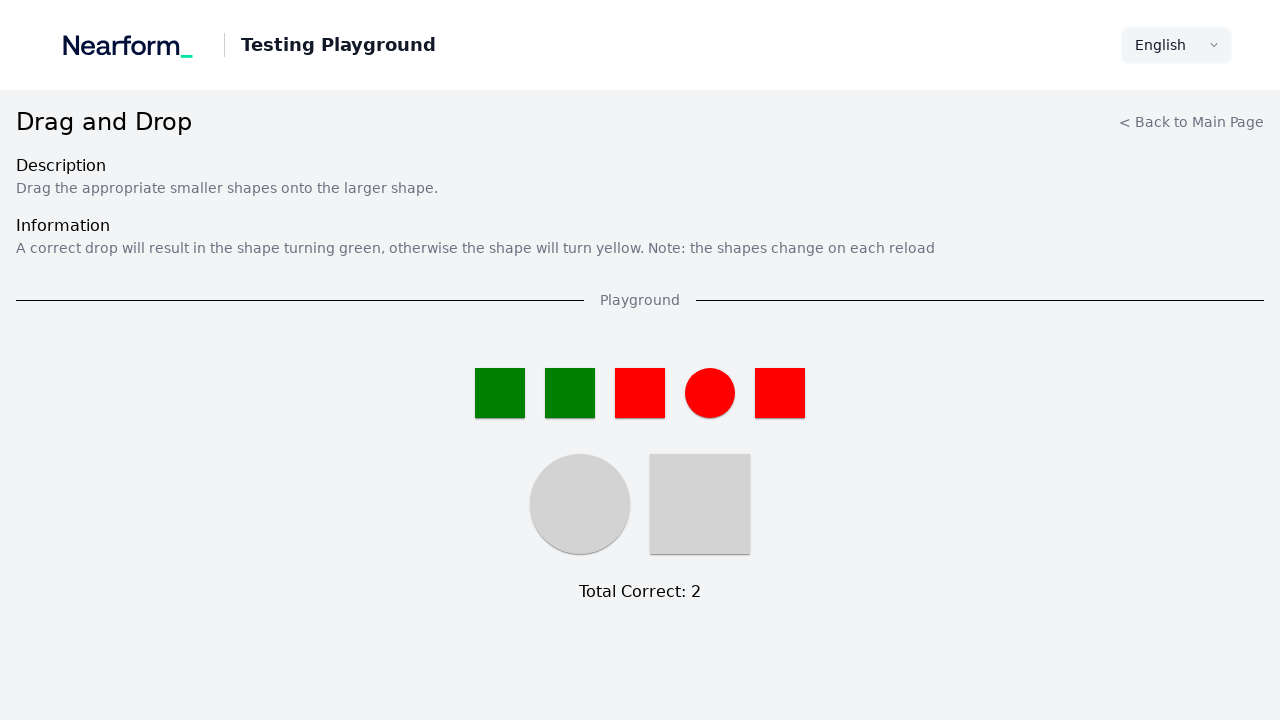

Determined element 3 is a square
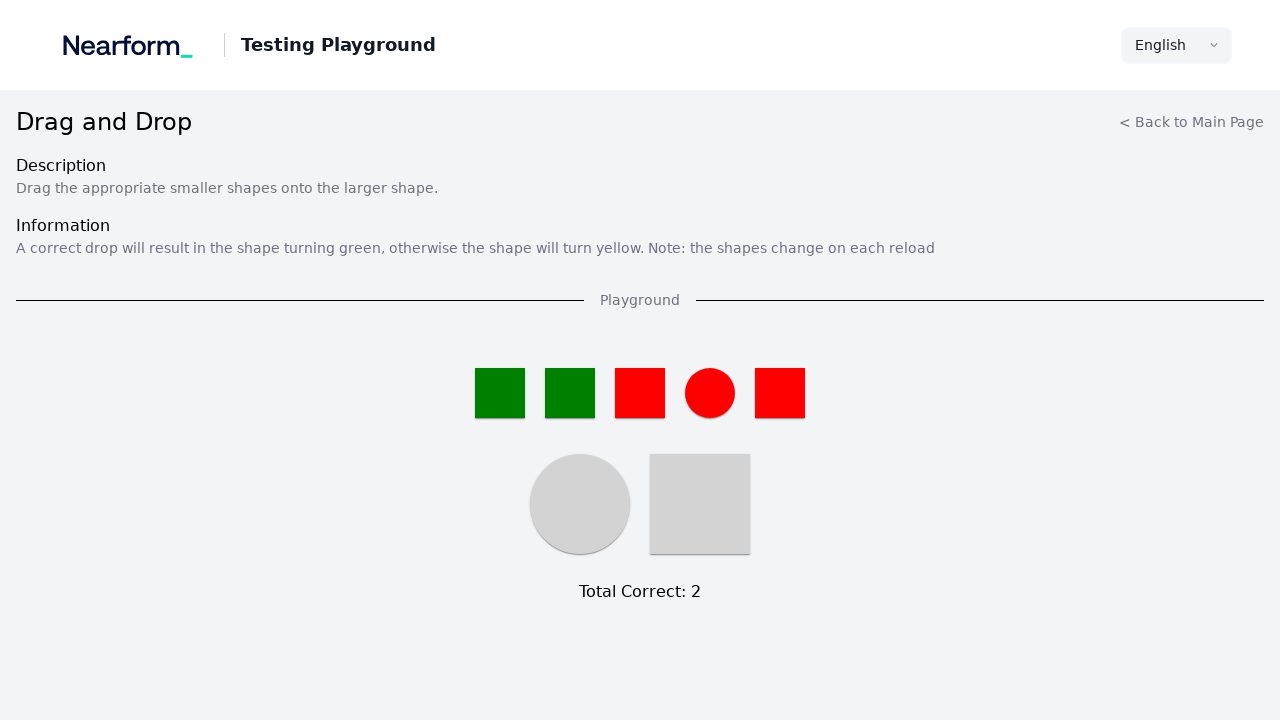

Dragged element 3 (square) to its matching drop zone at (700, 504)
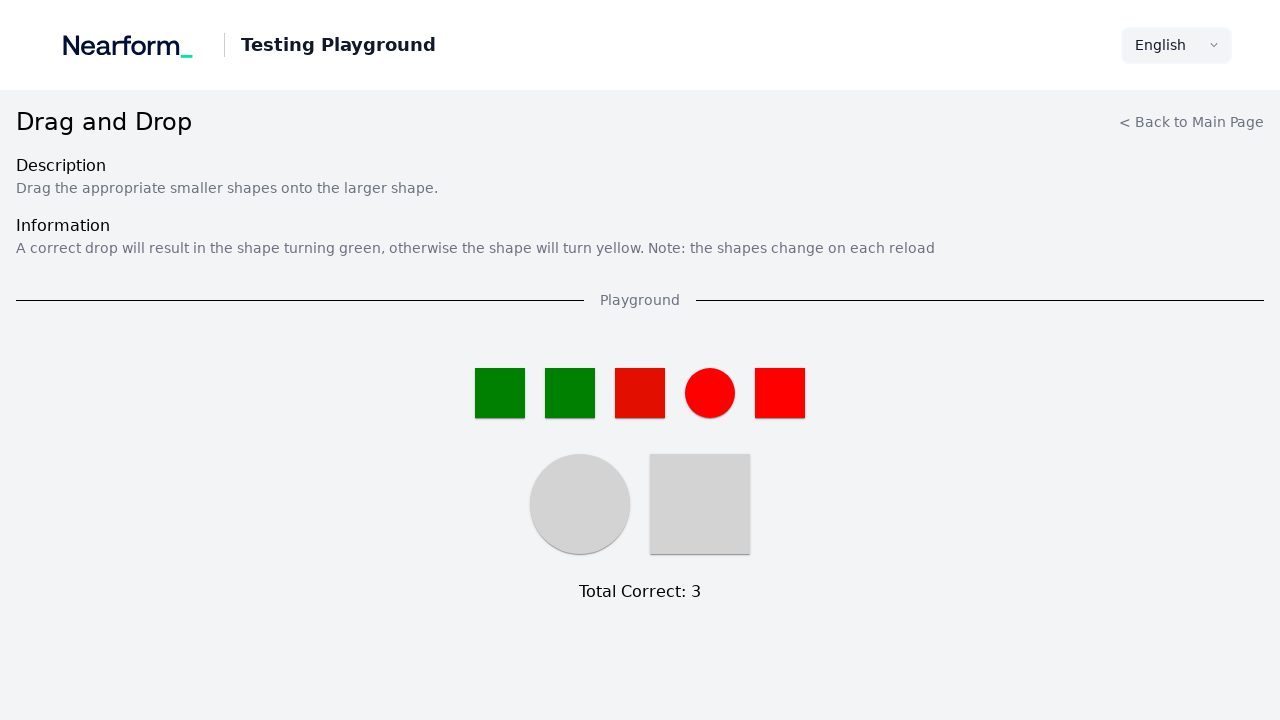

Selected draggable element 4 of 5
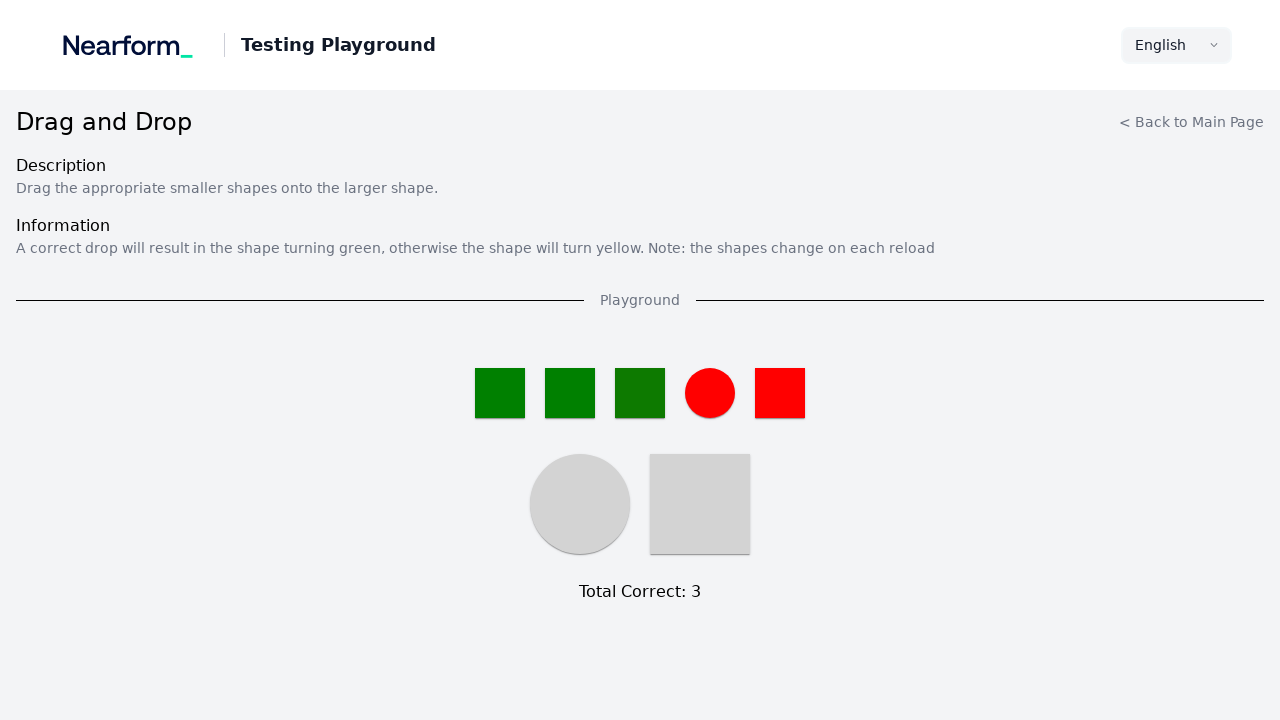

Evaluated border-radius for element 4: 50%
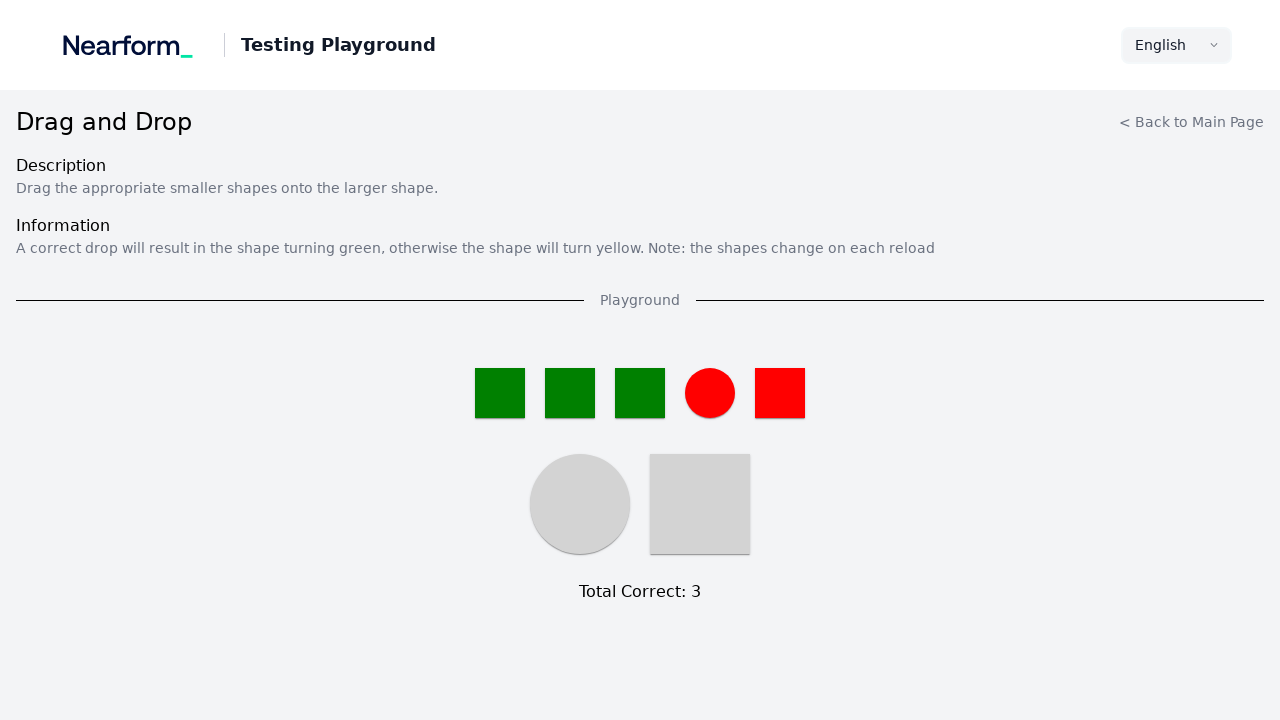

Determined element 4 is a circle
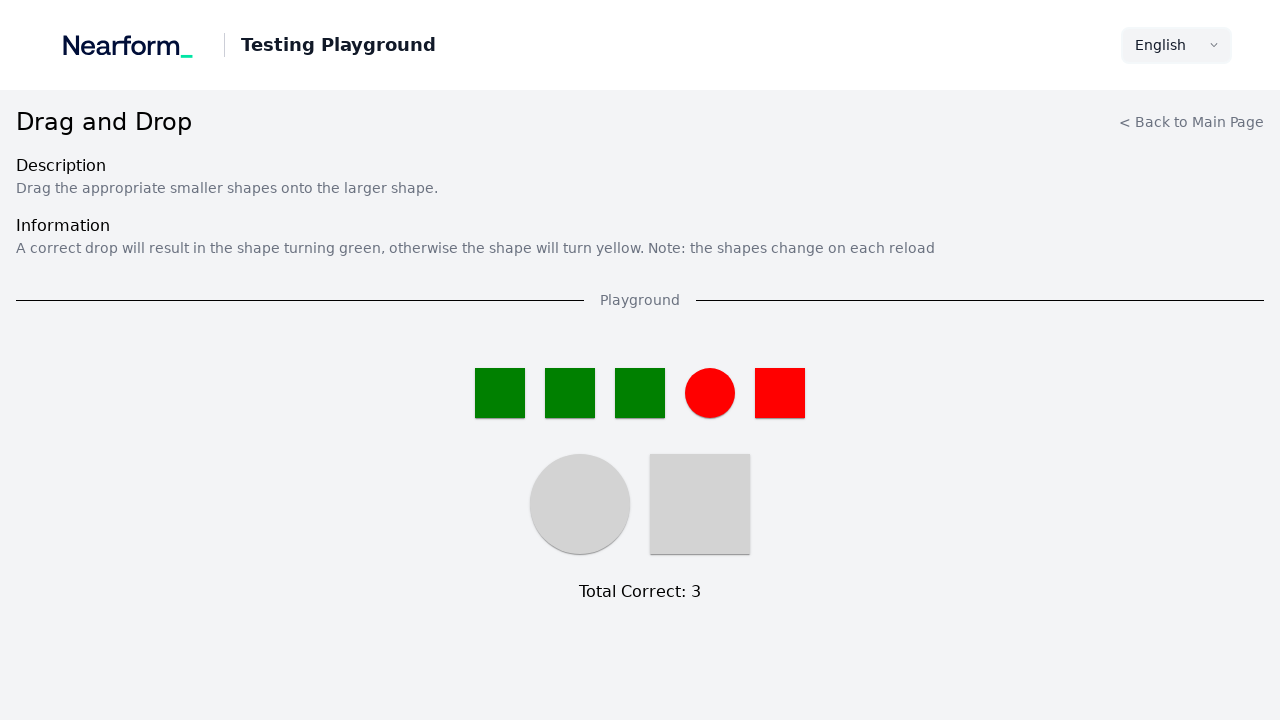

Dragged element 4 (circle) to its matching drop zone at (580, 504)
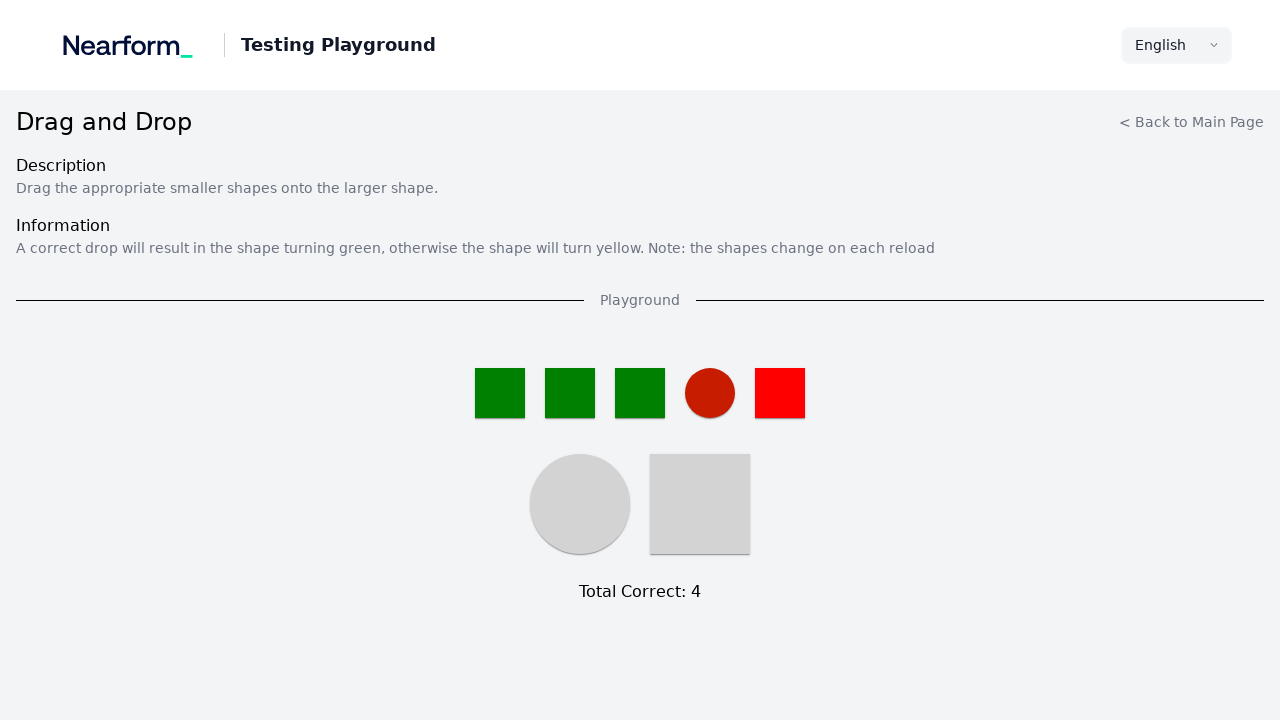

Selected draggable element 5 of 5
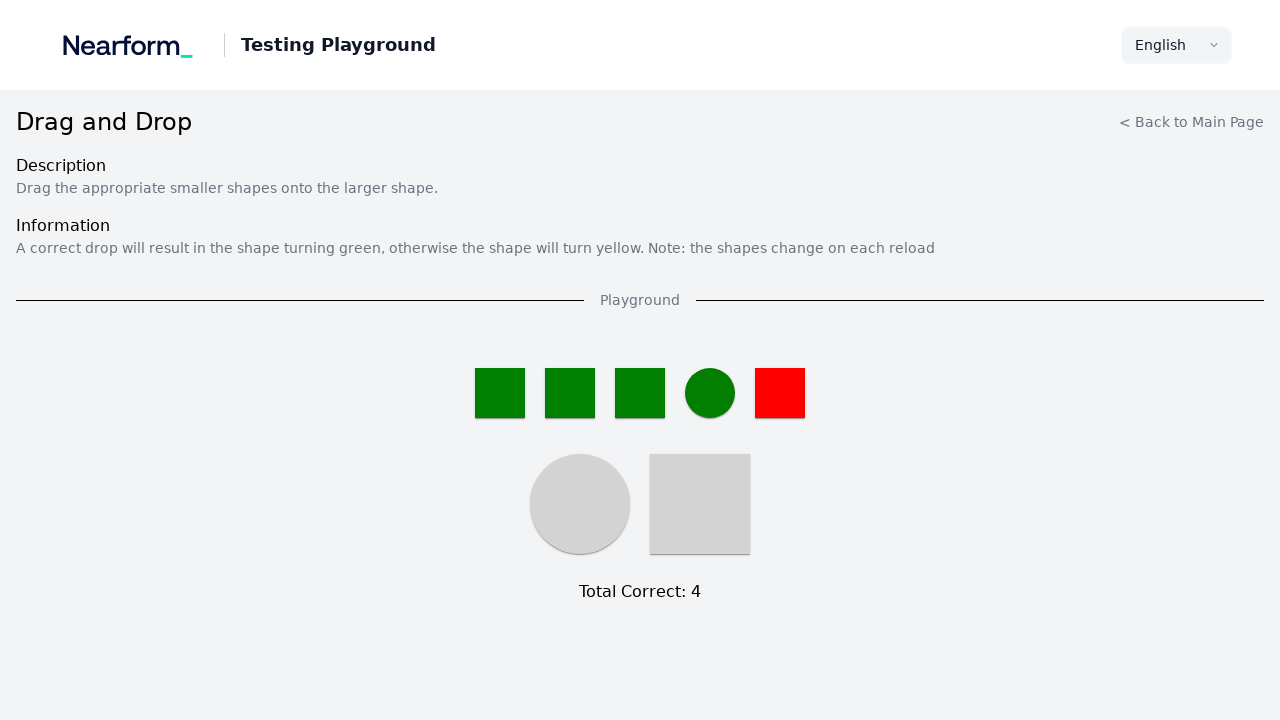

Evaluated border-radius for element 5: 0%
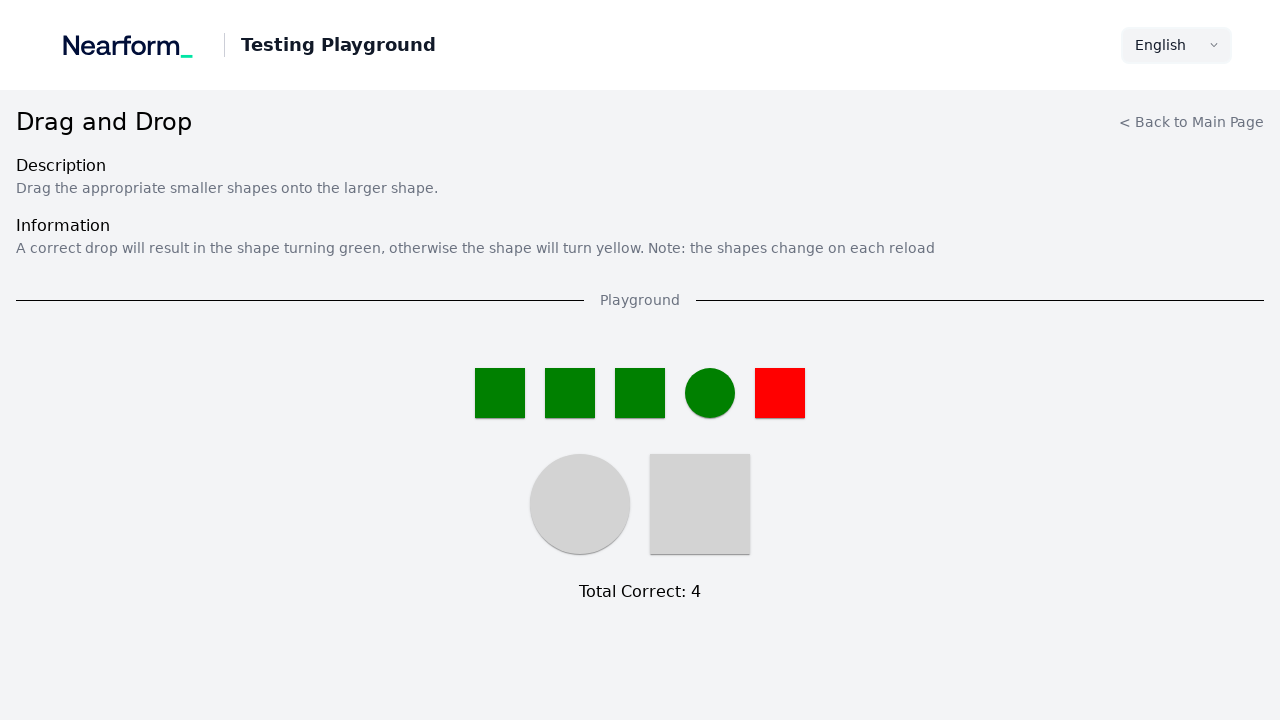

Determined element 5 is a square
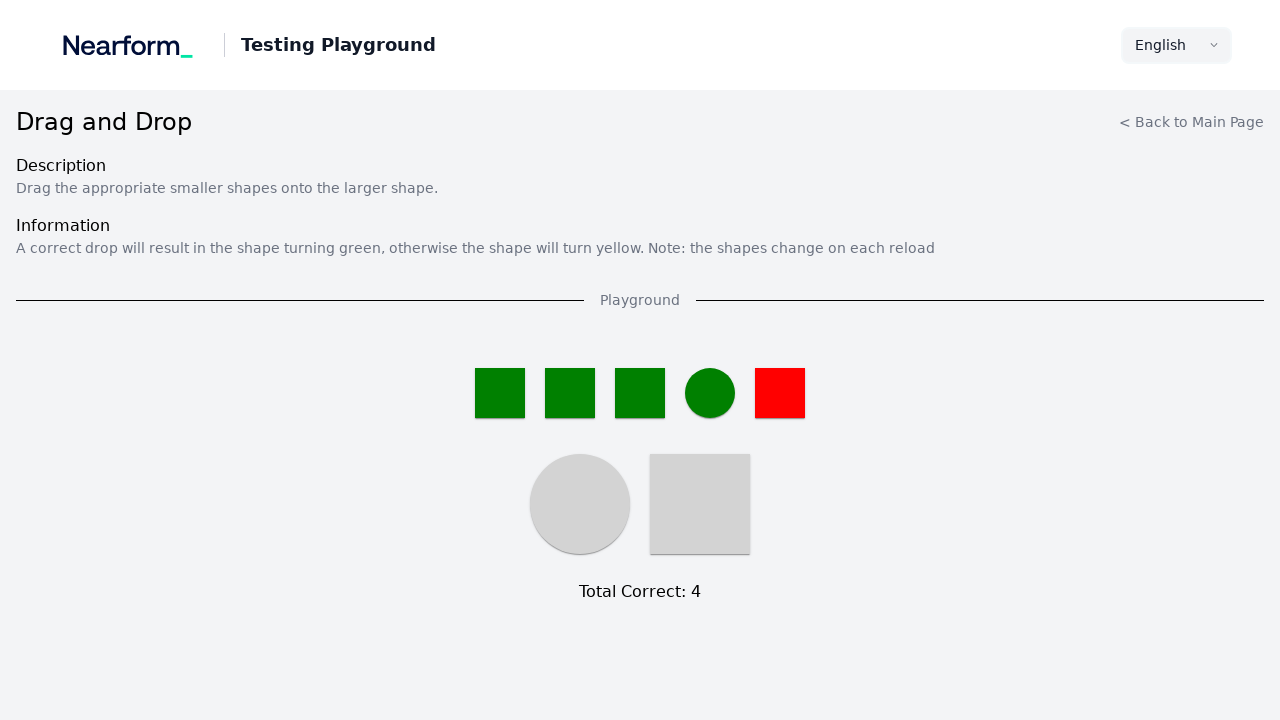

Dragged element 5 (square) to its matching drop zone at (700, 504)
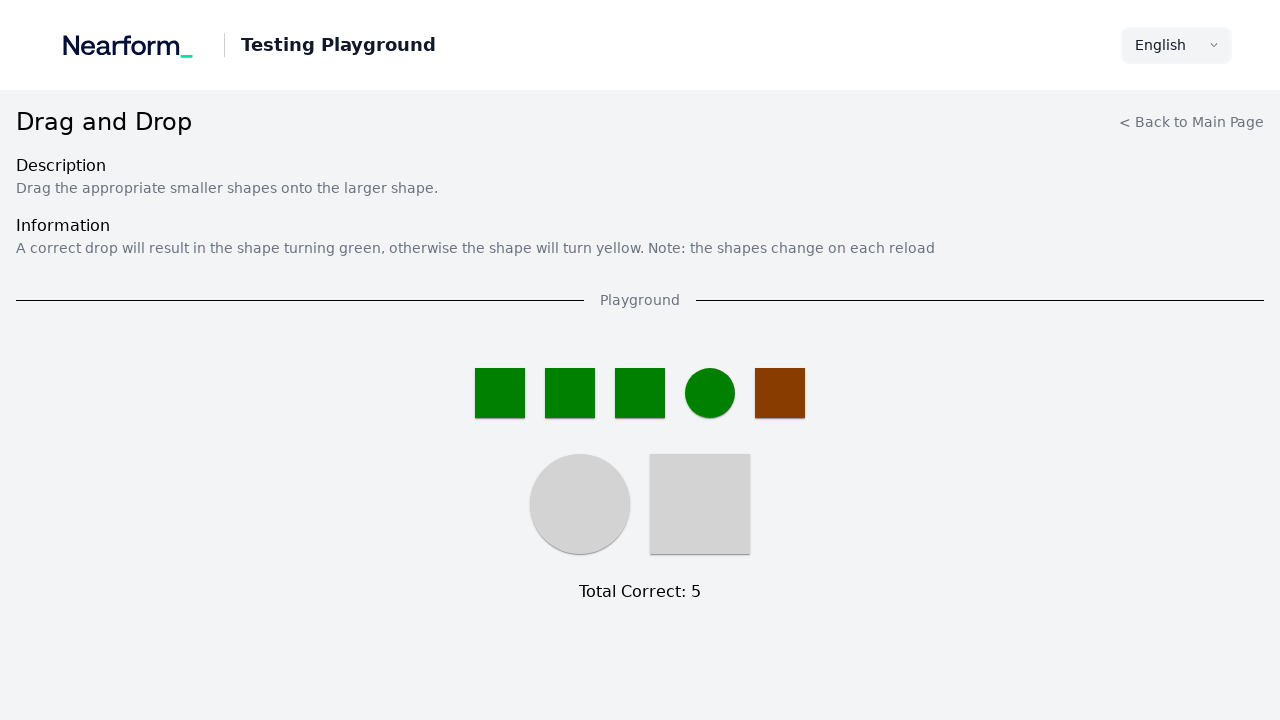

Verified total count indicator appeared, confirming all 5 items were correctly placed
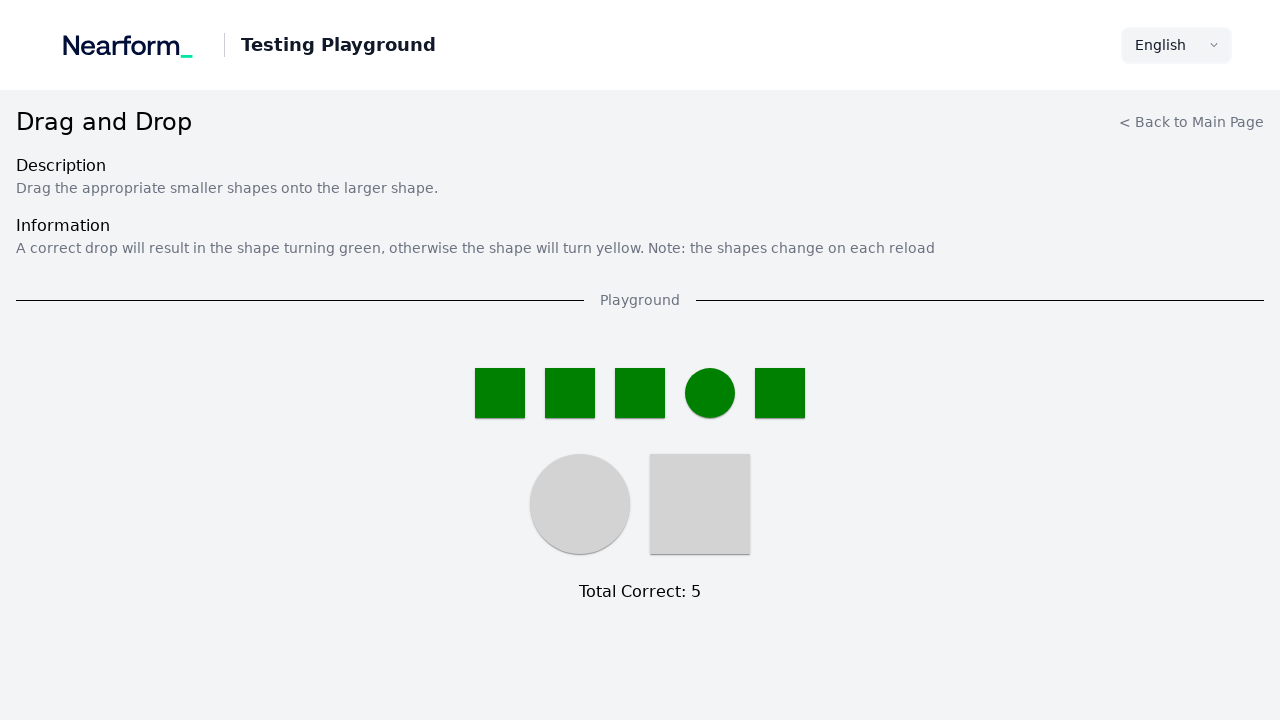

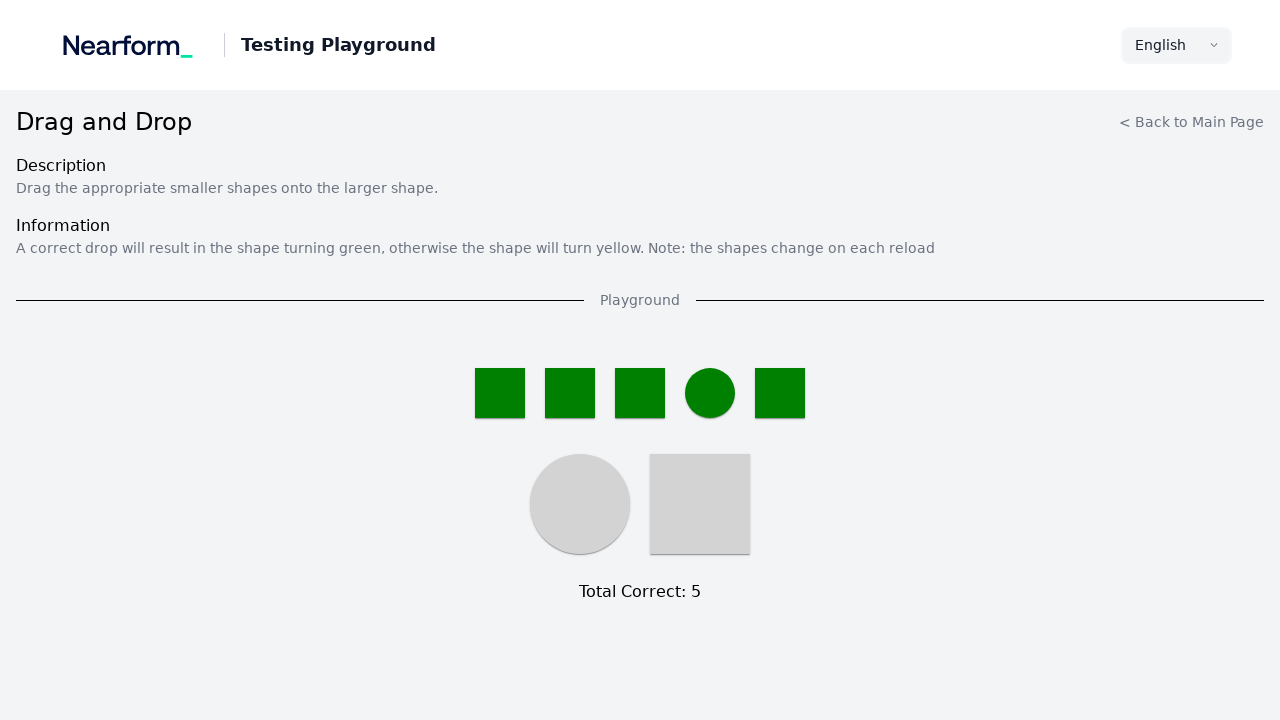